Tests GitHub search by searching for 'webdriverio', filtering by TypeScript language, clicking the first result, and verifying the URL contains 'webdriverio'

Starting URL: https://github.com

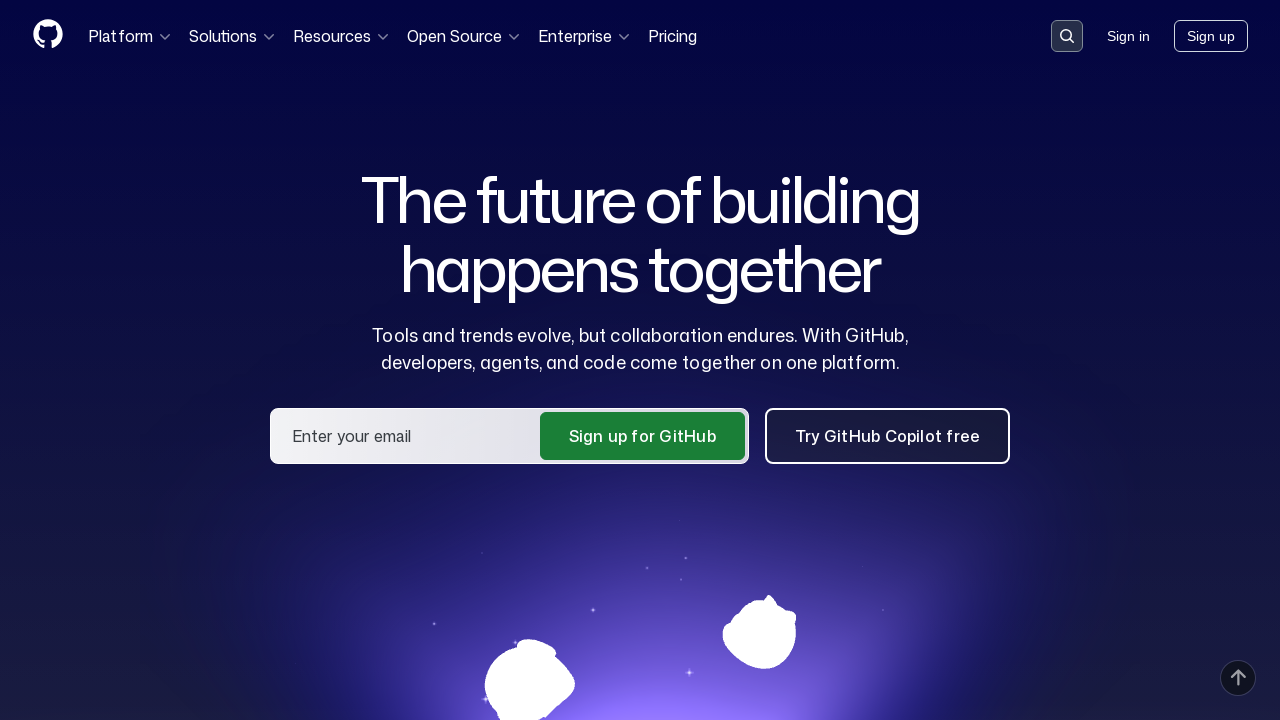

Clicked GitHub search button to activate search box at (1067, 36) on button[data-target='qbsearch-input.inputButton']
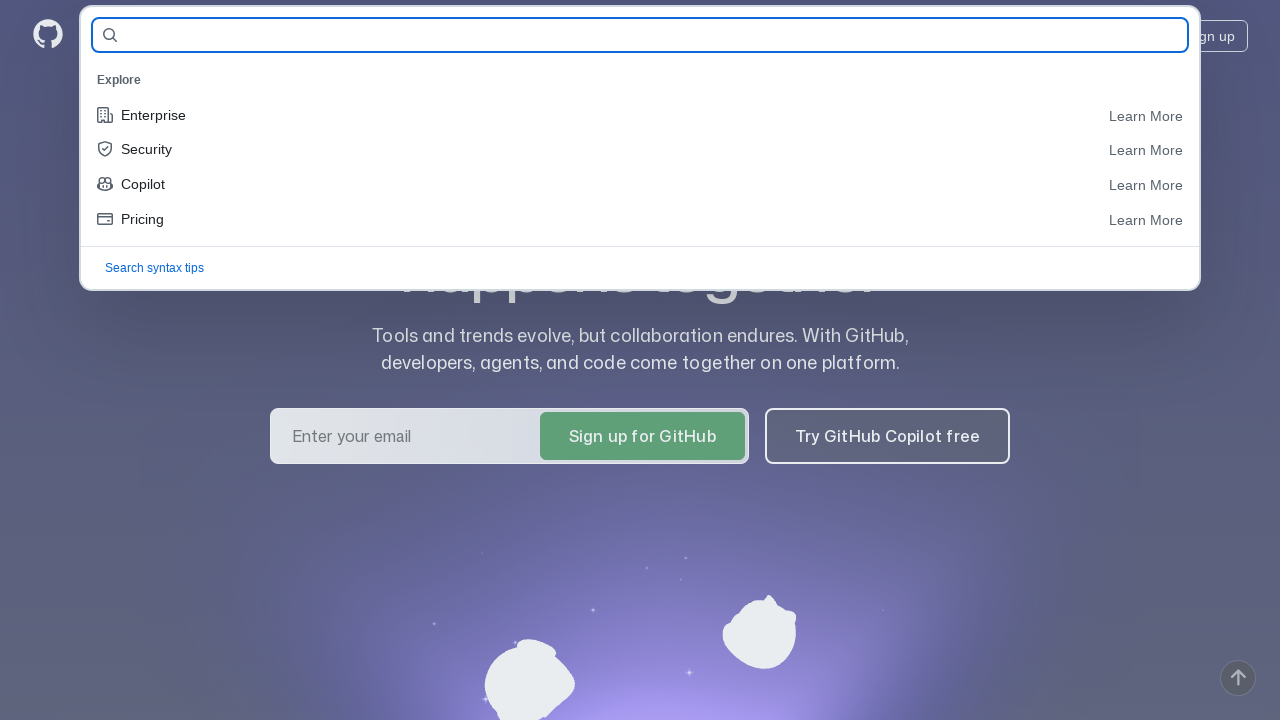

Filled search box with 'webdriverio' on input[name='query-builder-test']
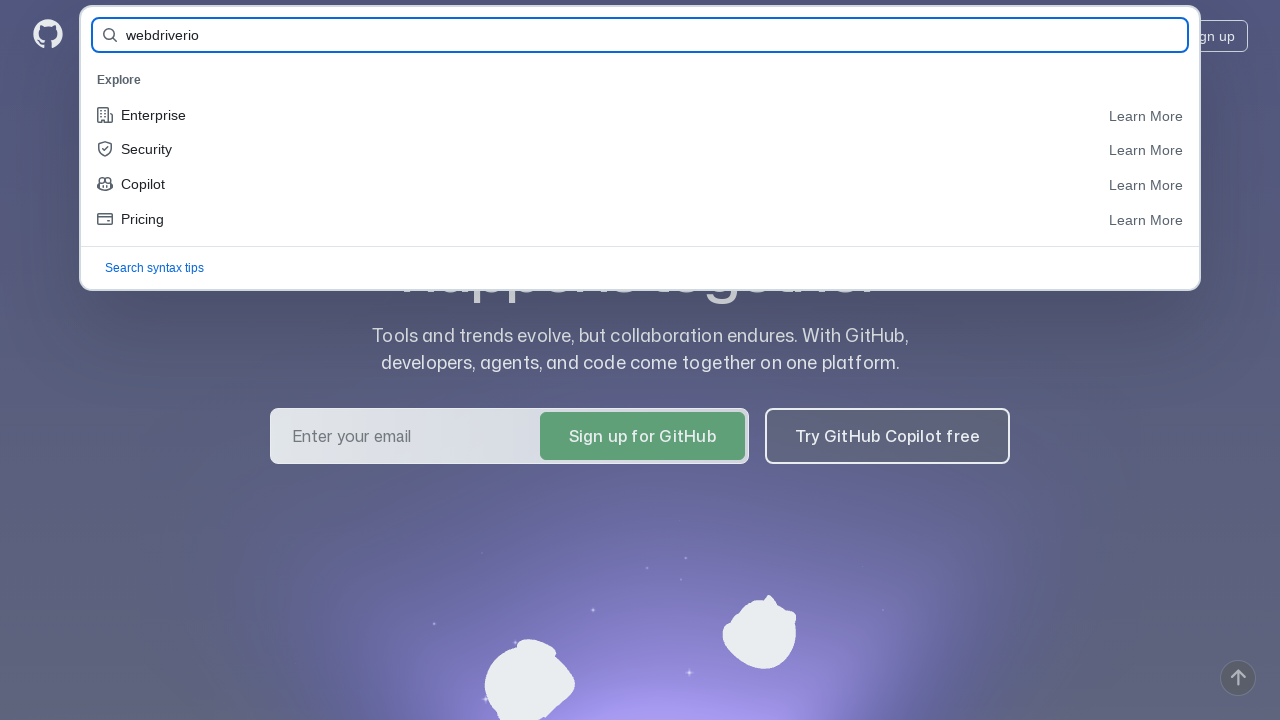

Pressed Enter to execute search
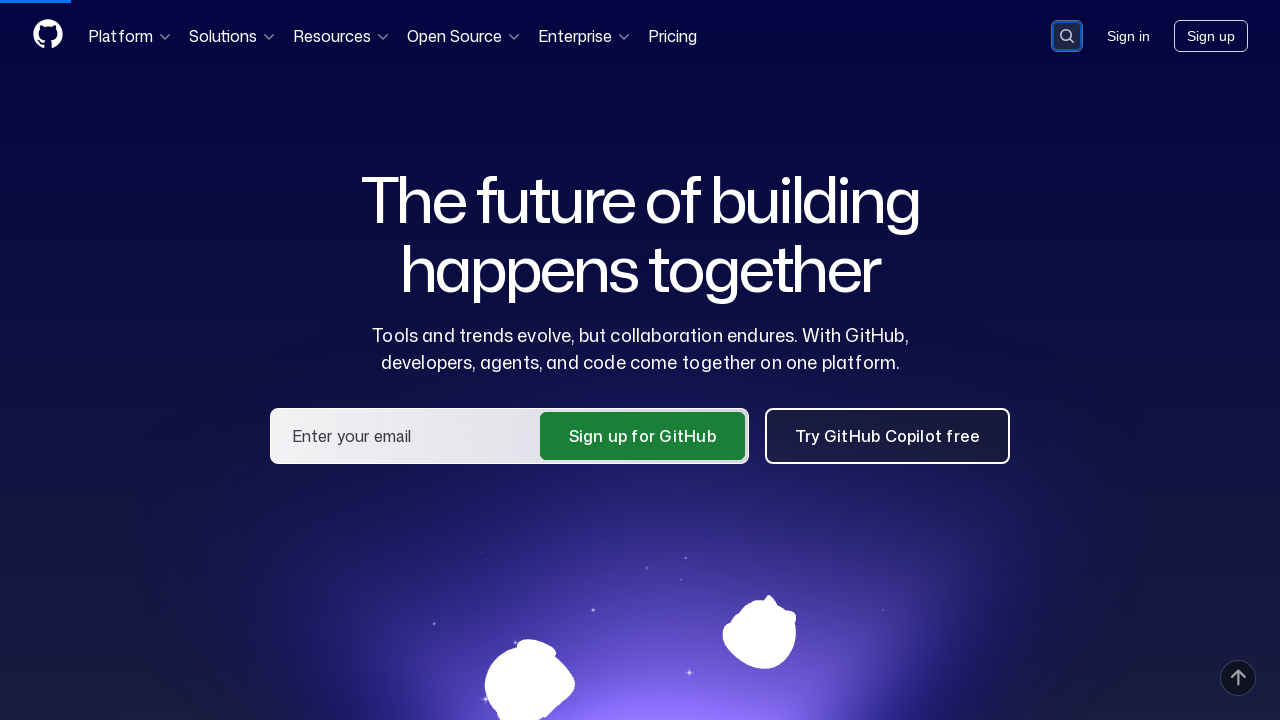

Search results page loaded
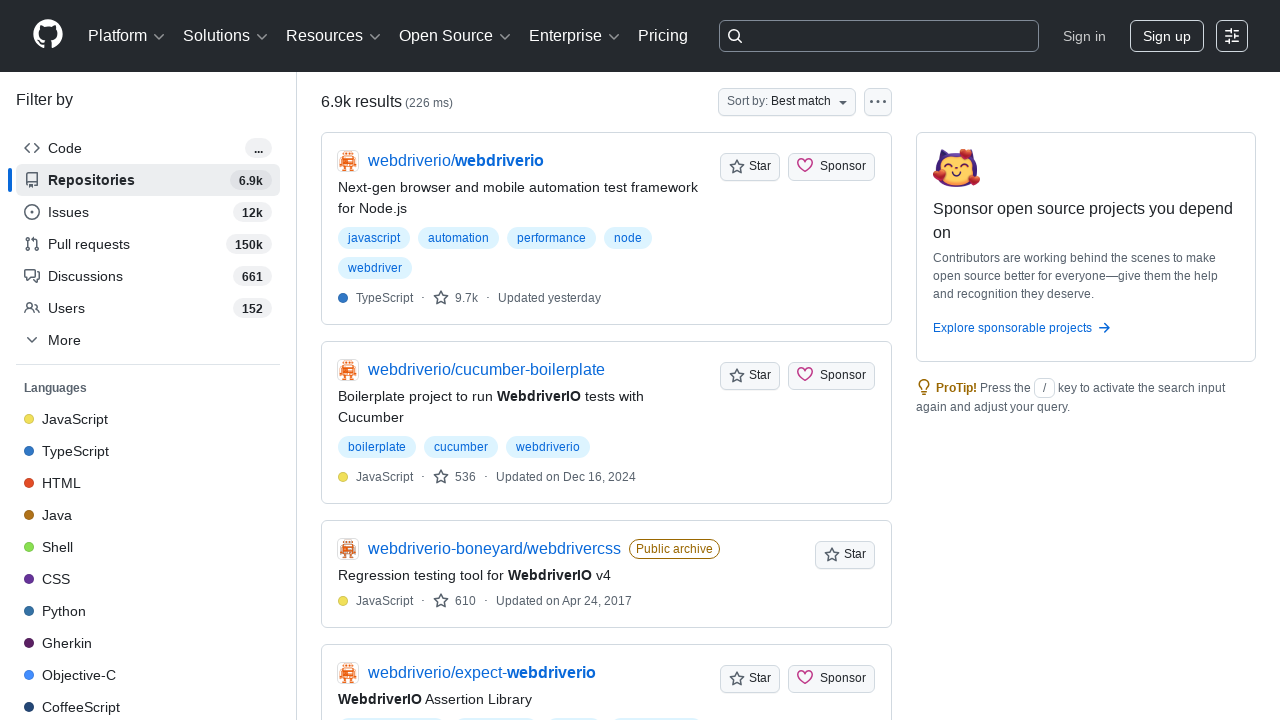

Clicked TypeScript language filter at (148, 451) on a:has-text('TypeScript')
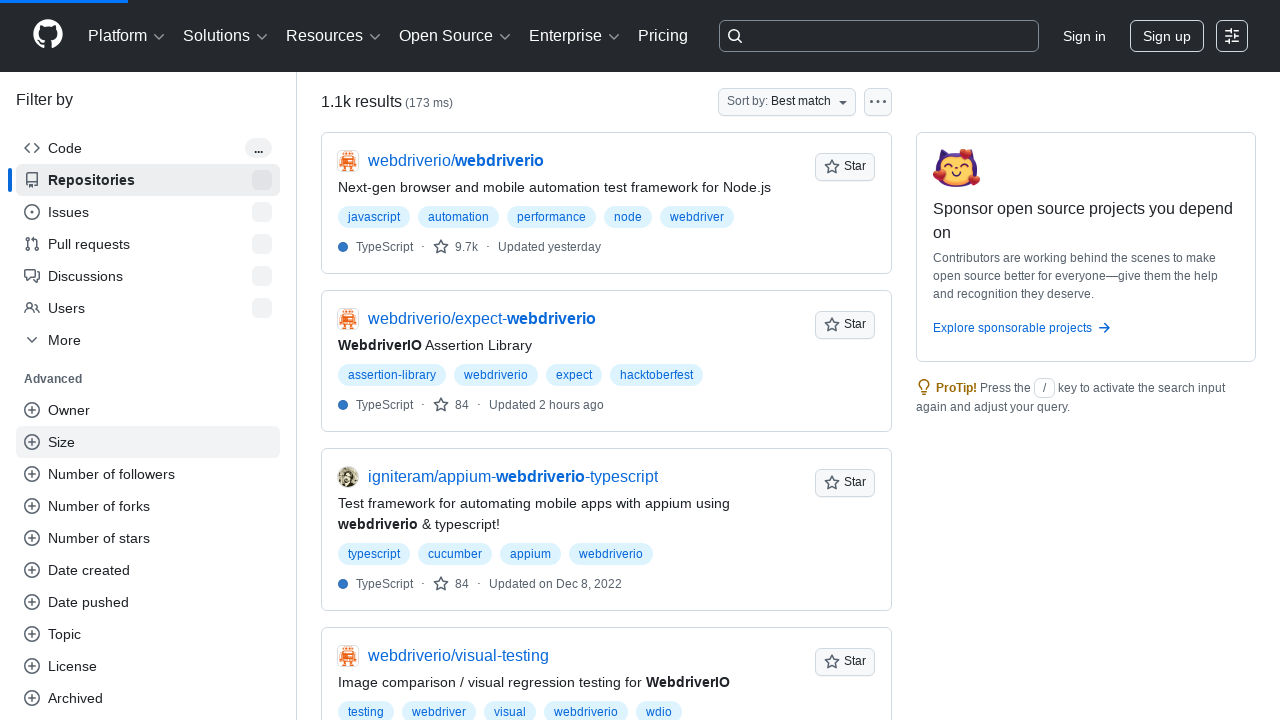

Clicked the first search result at (456, 161) on .search-title a >> nth=0
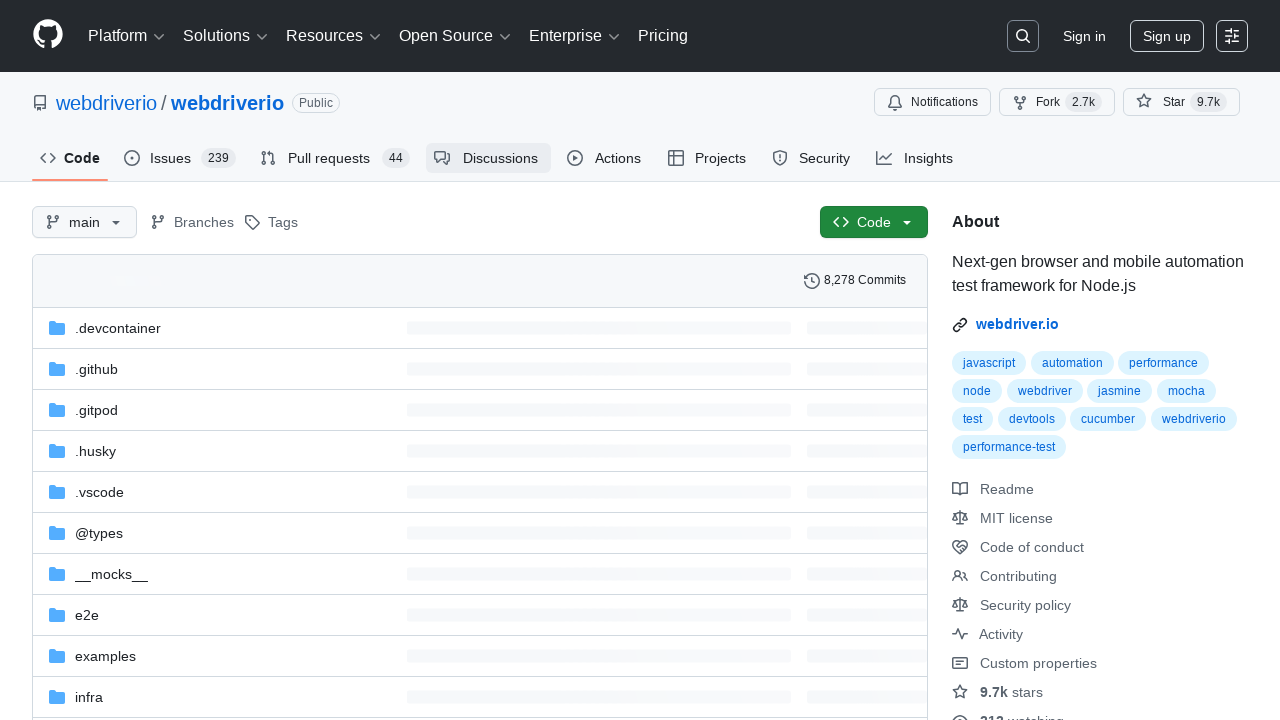

Verified URL contains 'webdriverio'
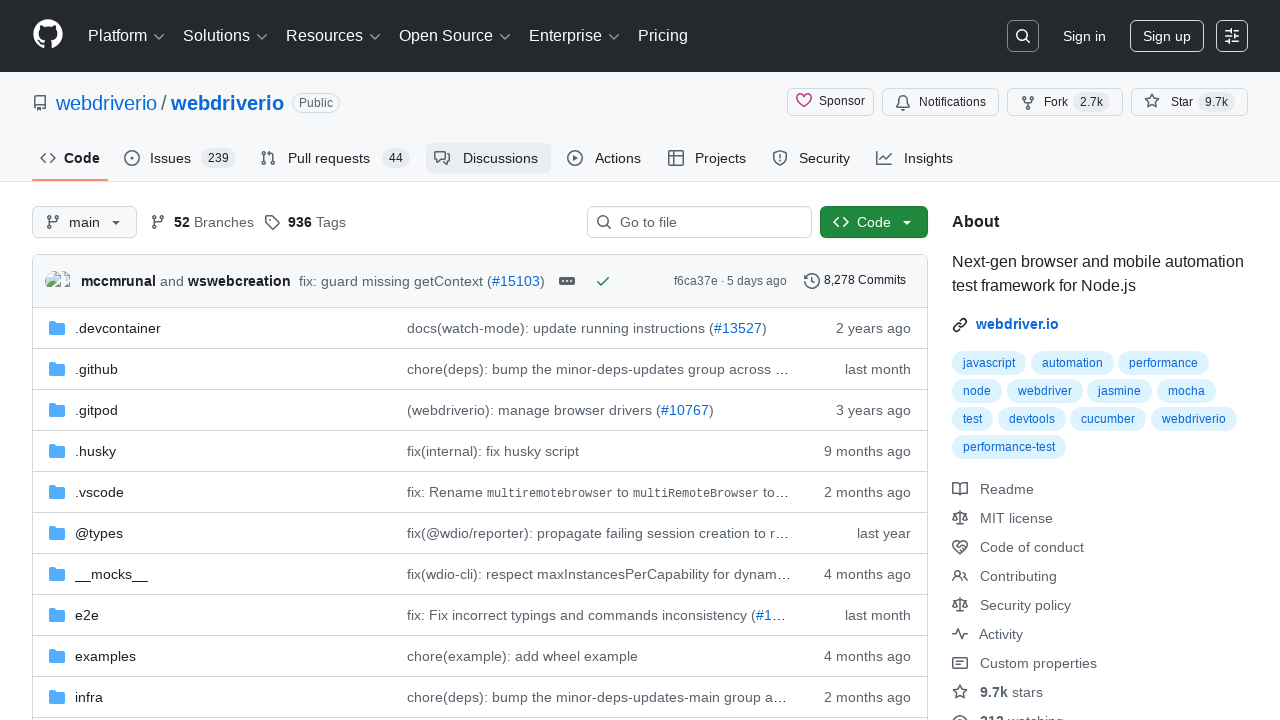

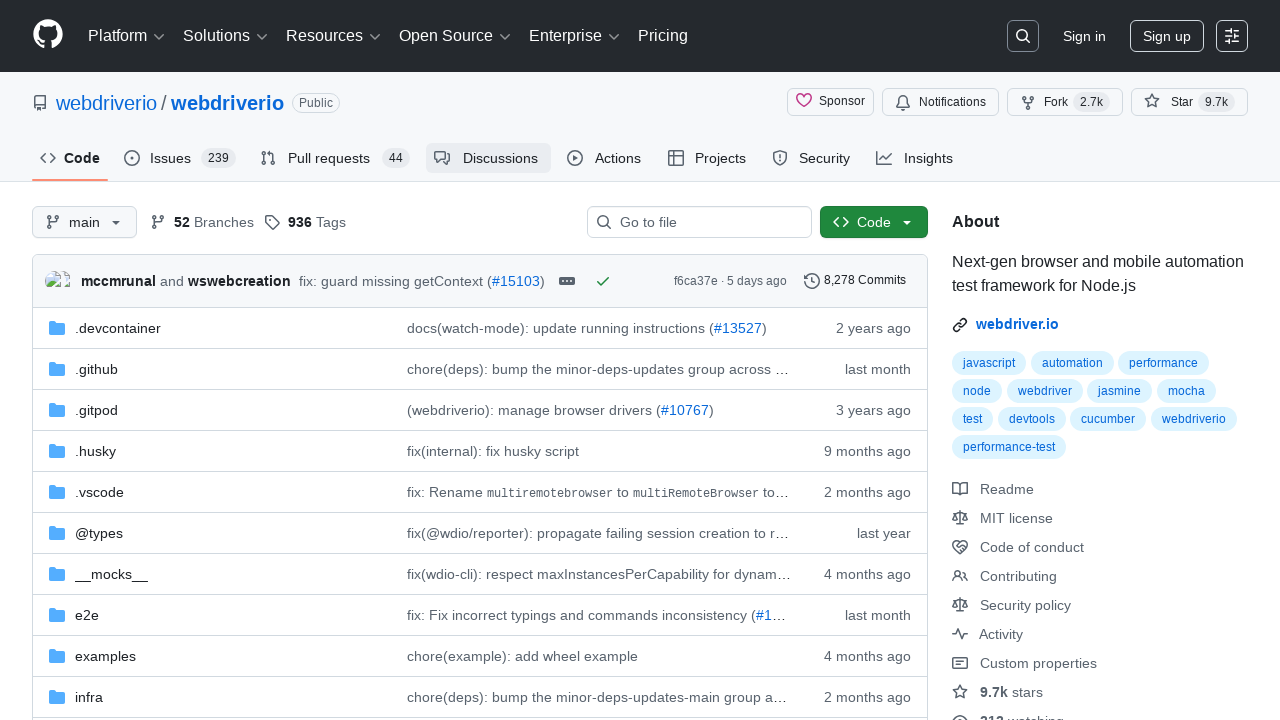